Tests window handling by clicking a link that opens a new window and switching to it to verify content

Starting URL: https://the-internet.herokuapp.com/windows

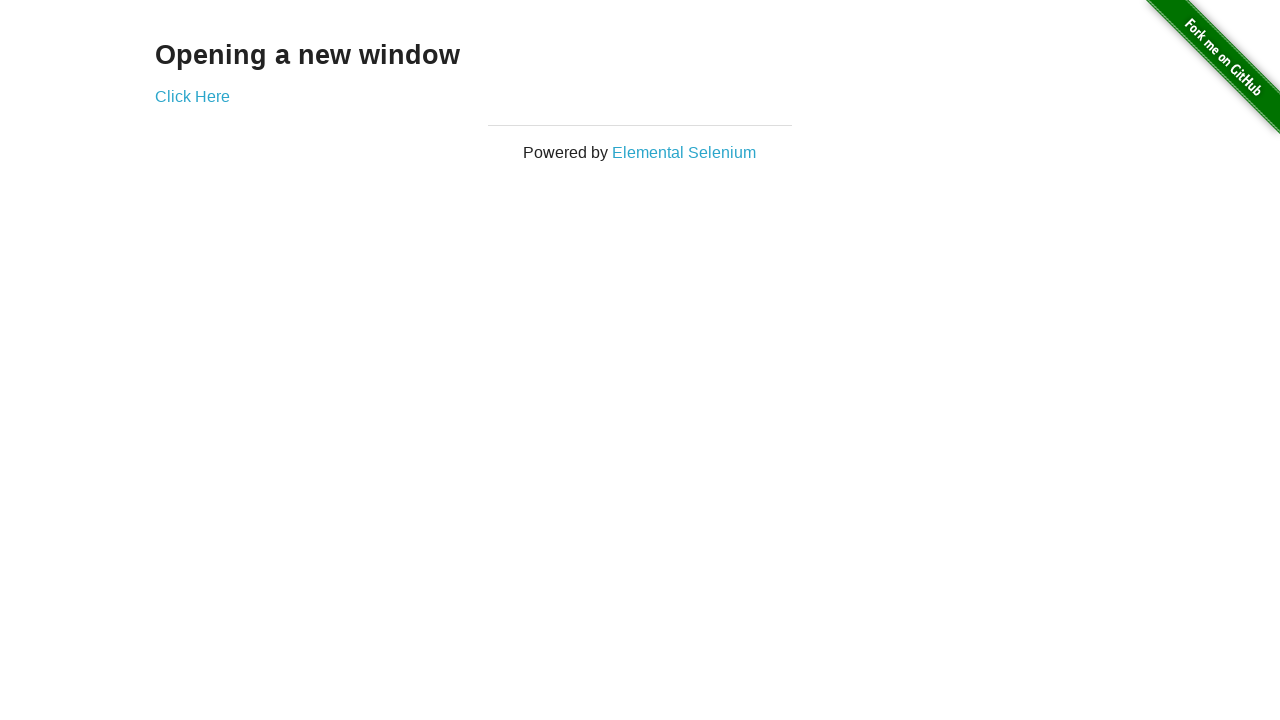

Clicked 'Click Here' link to open new window at (192, 96) on text=Click Here
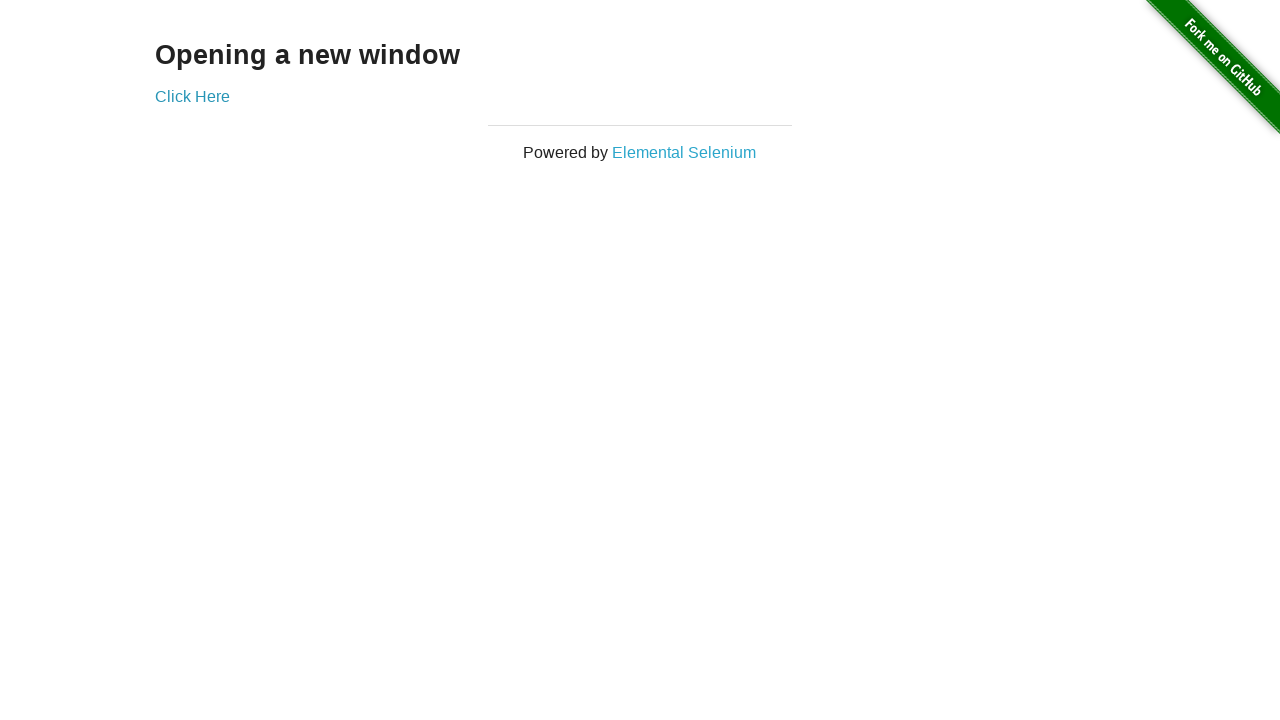

Captured new popup window
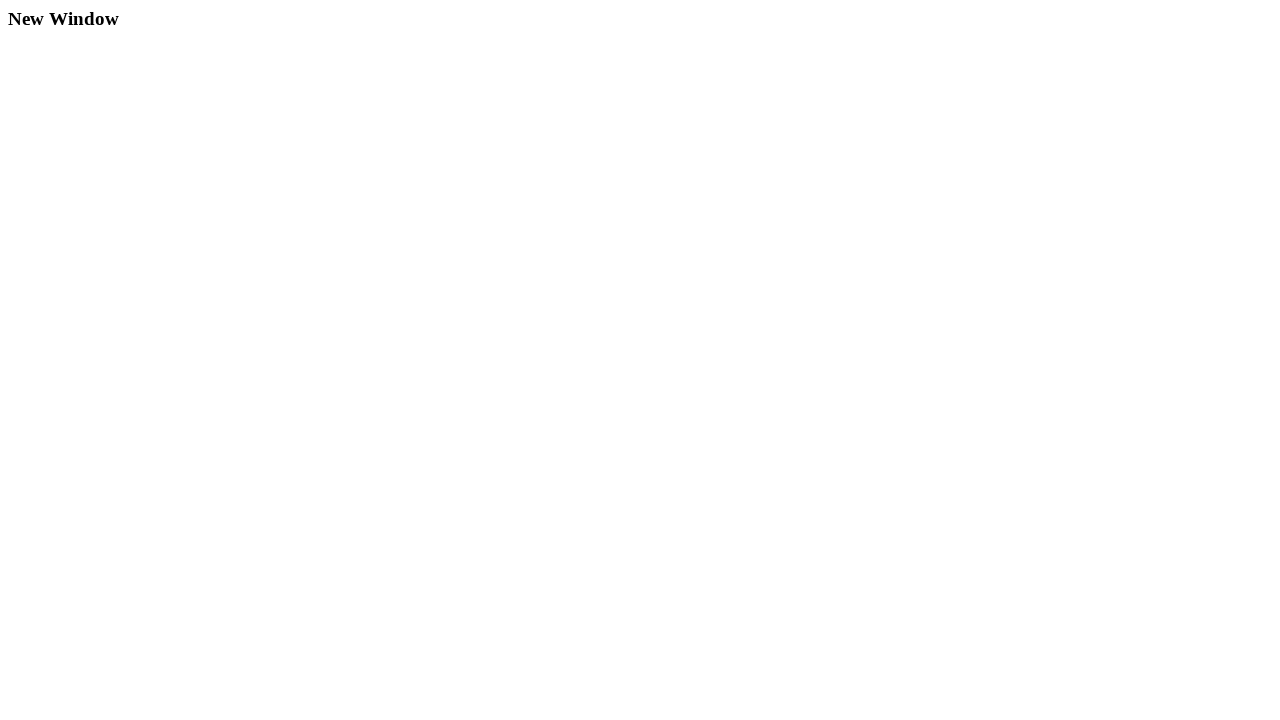

New window page load state completed
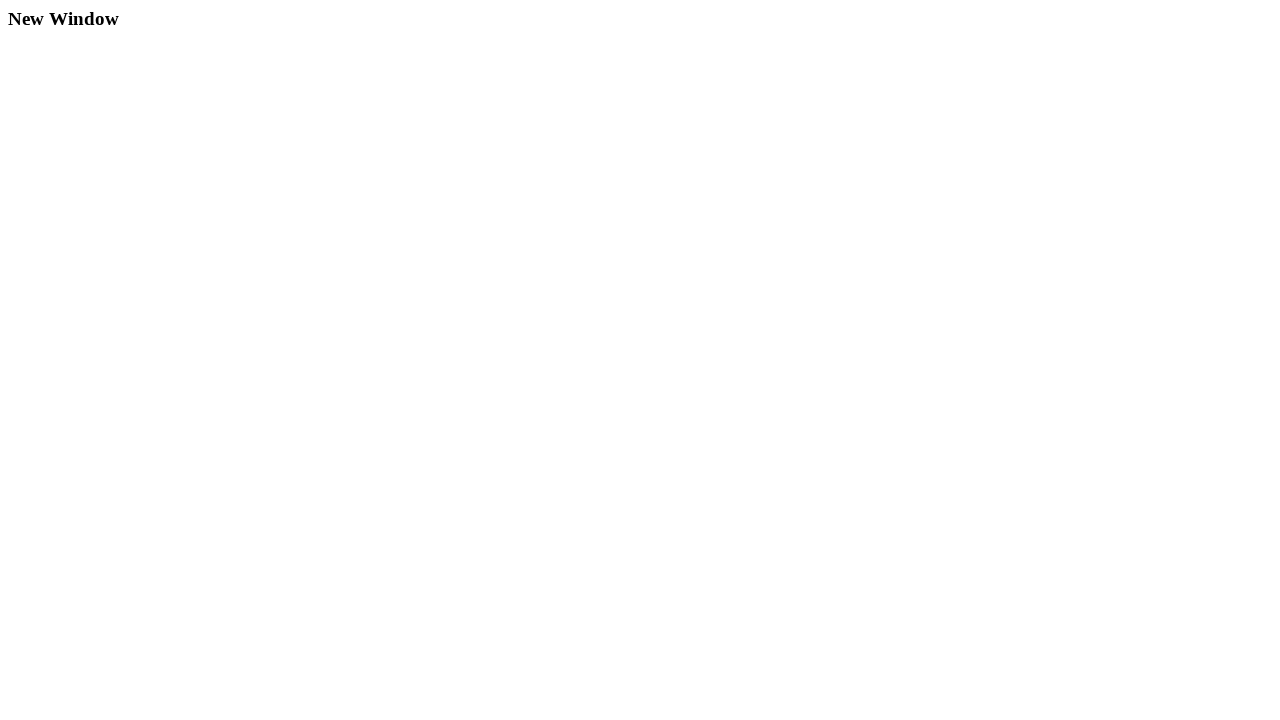

Verified 'New Window' text is present in new window content
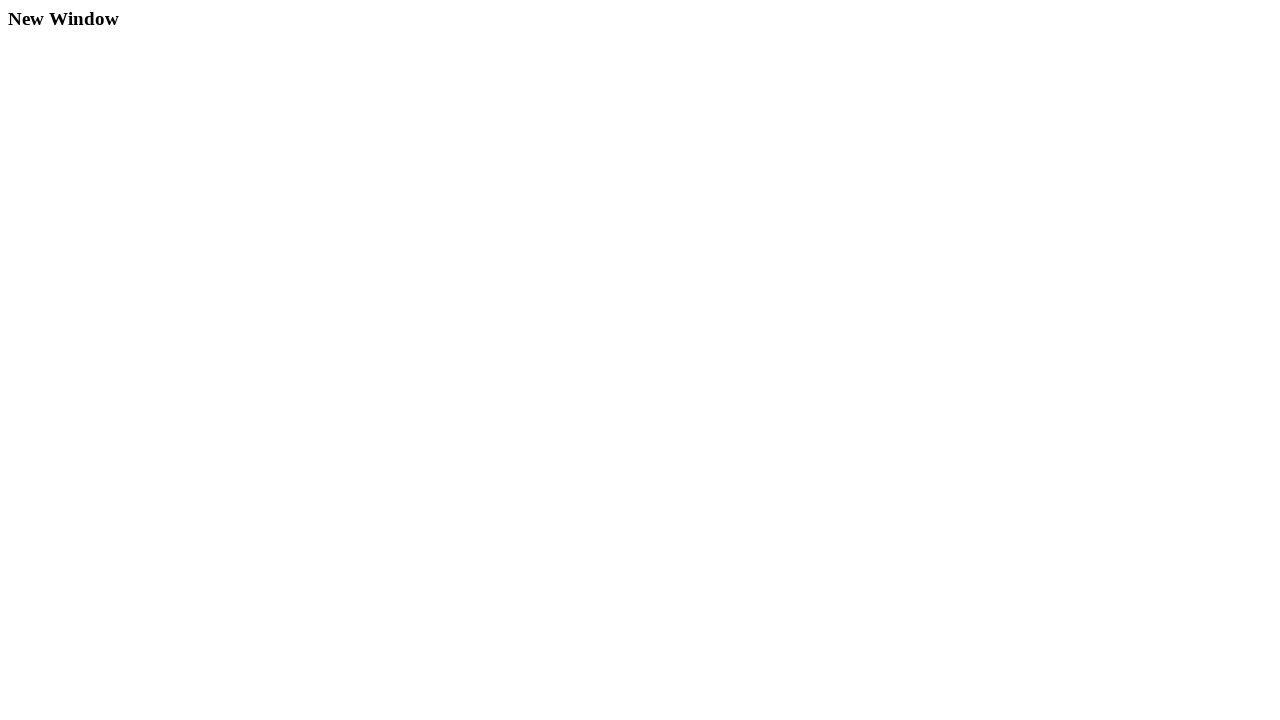

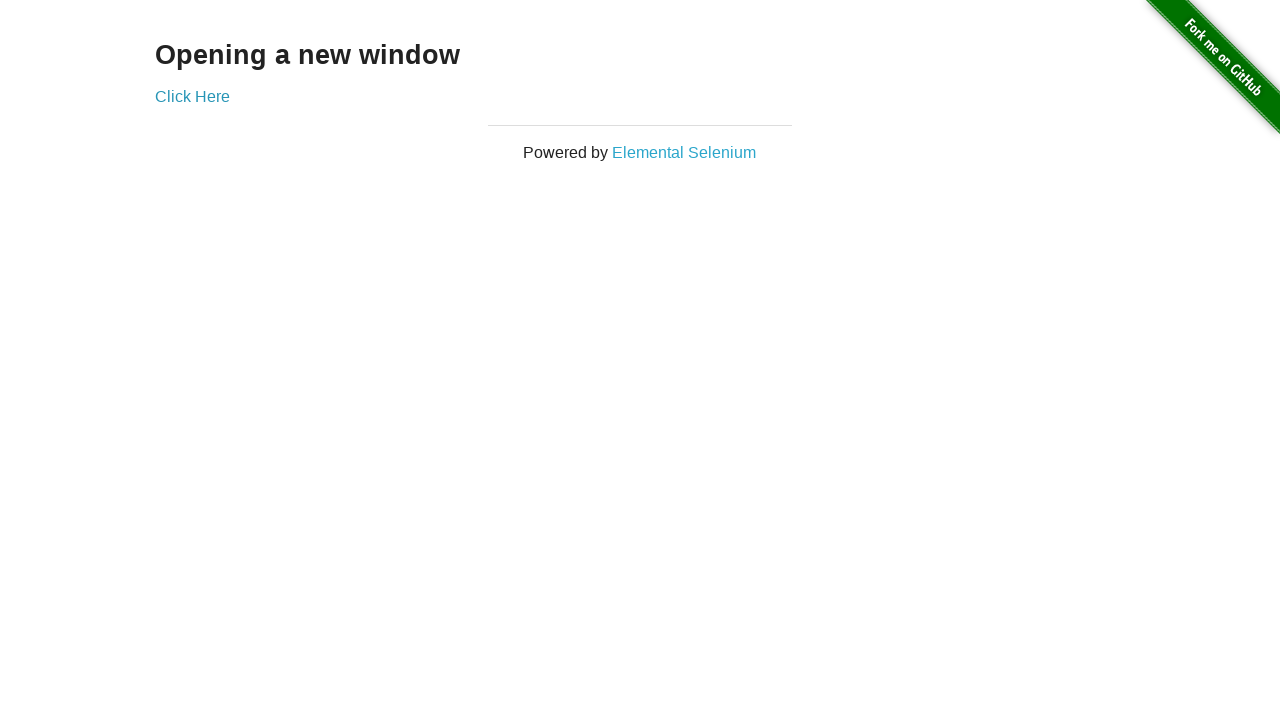